Tests sorting the Due column in descending order by clicking the column header twice and verifying the values are sorted in reverse order.

Starting URL: http://the-internet.herokuapp.com/tables

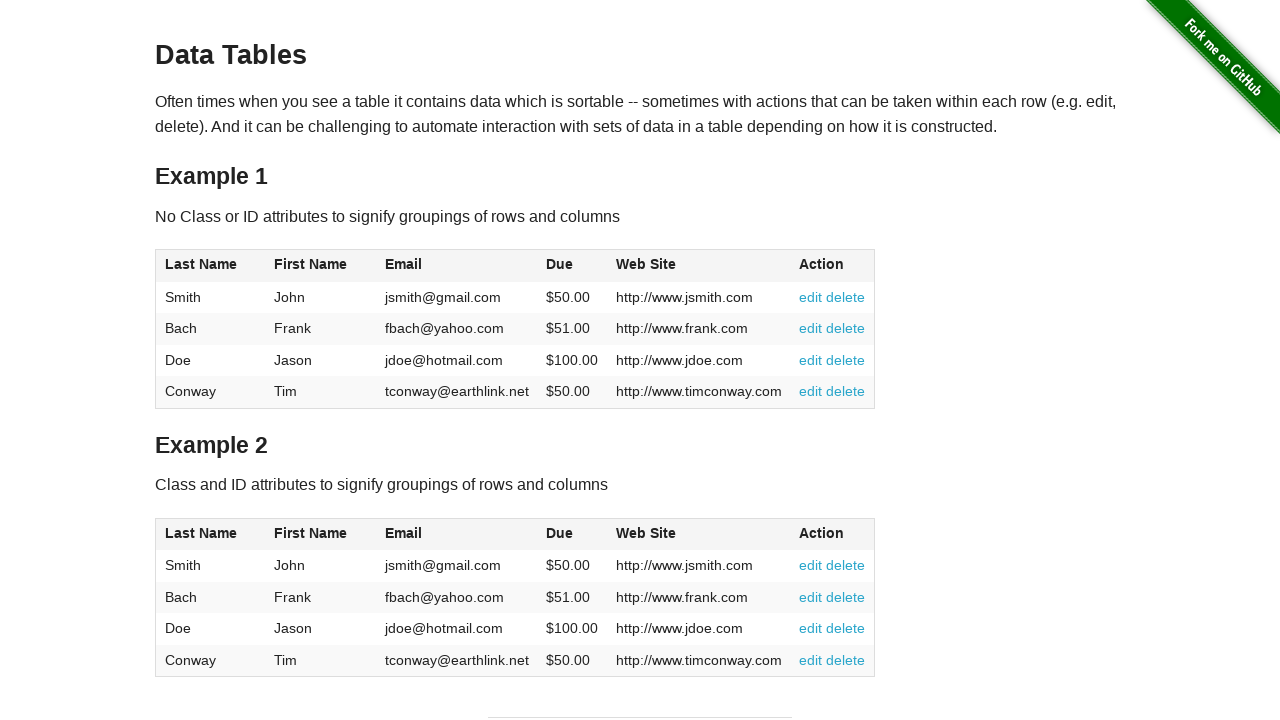

Clicked Due column header first time for ascending order at (572, 266) on #table1 thead tr th:nth-child(4)
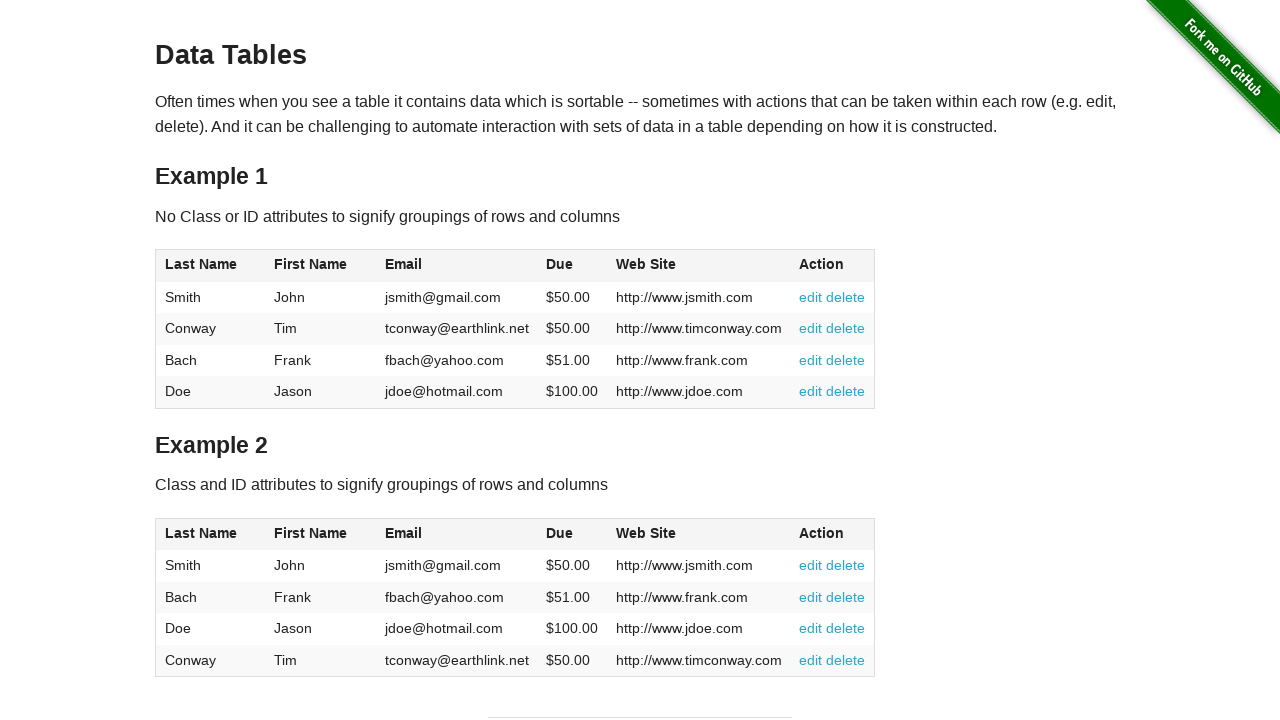

Clicked Due column header second time for descending order at (572, 266) on #table1 thead tr th:nth-child(4)
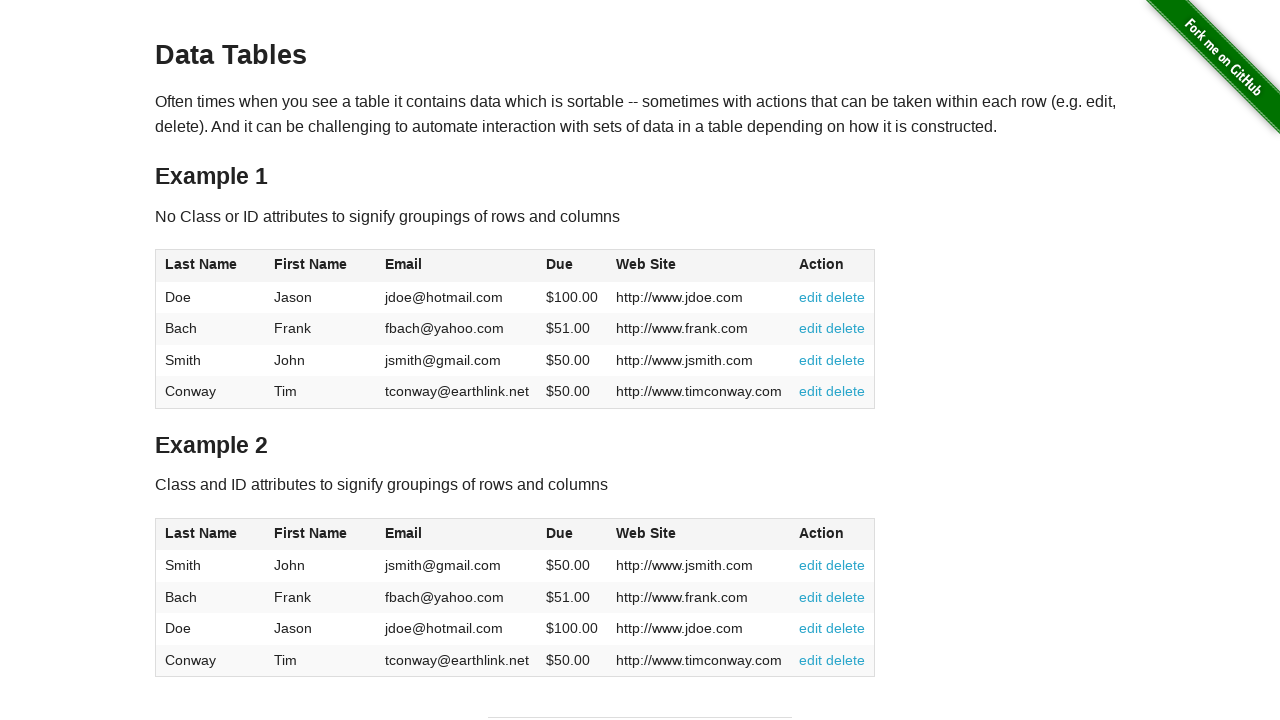

Table sorted in descending order by Due column
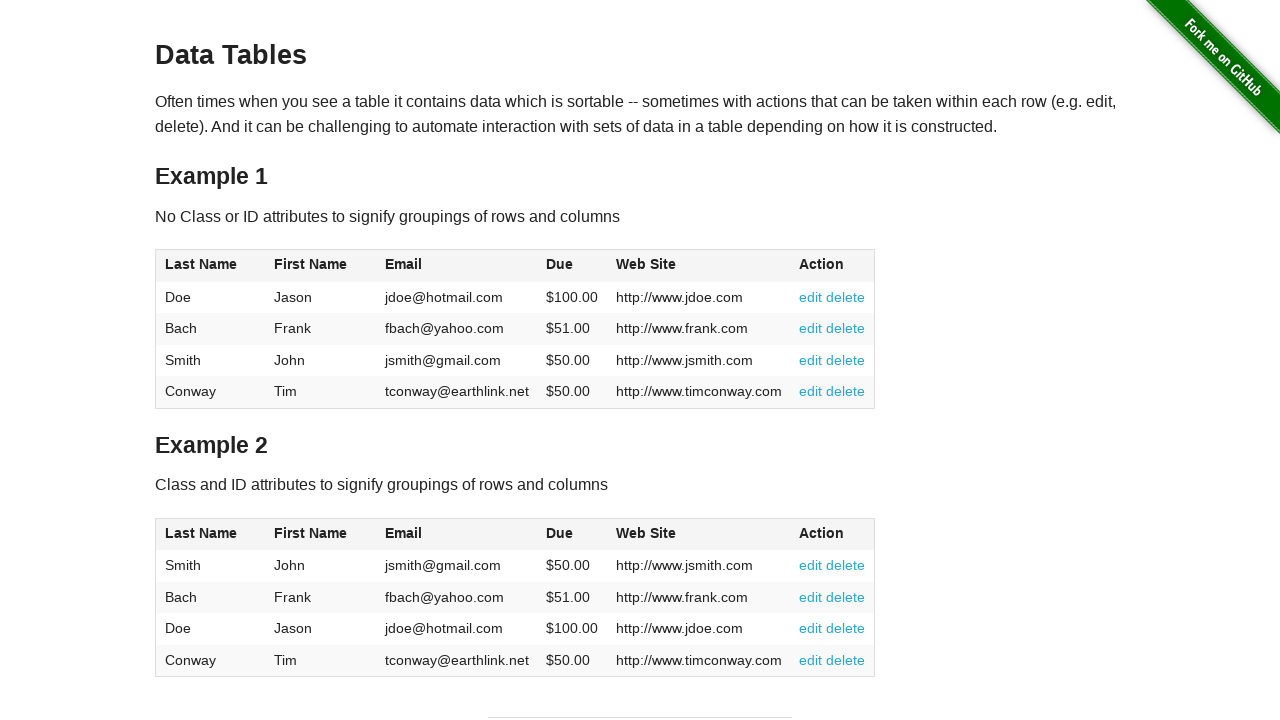

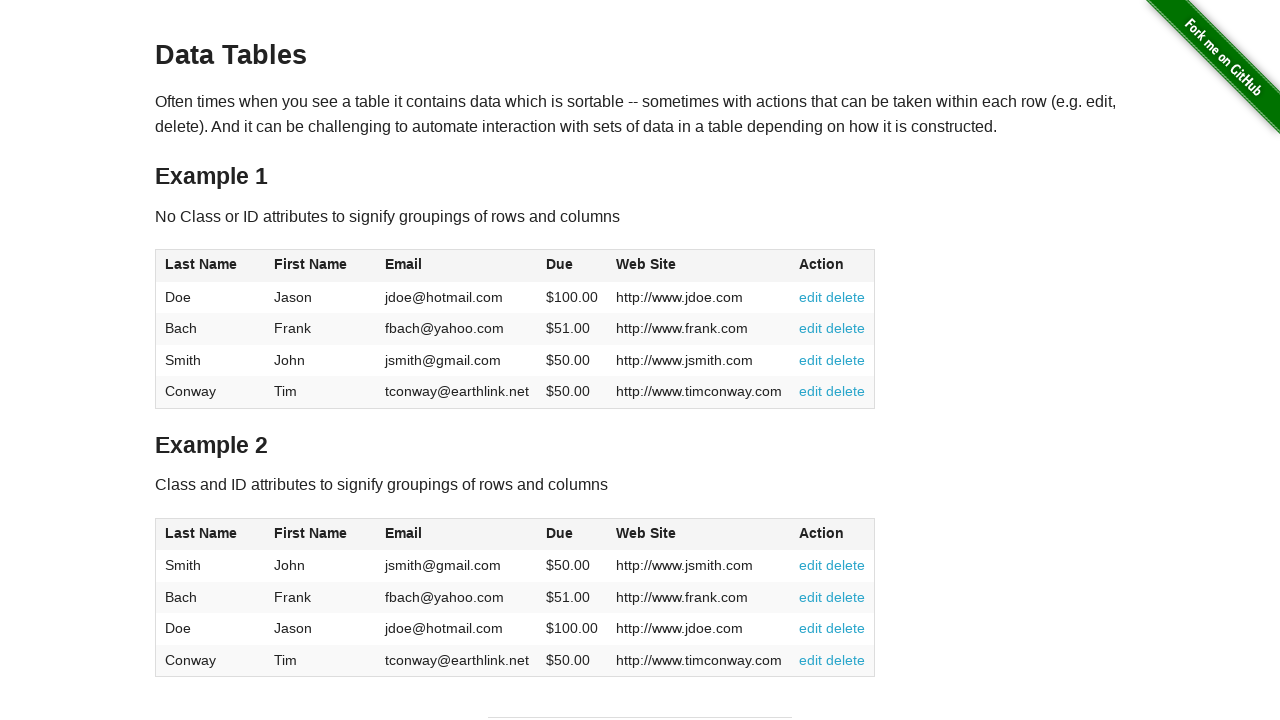